Tests that clicking the "Get started" link navigates to the intro page

Starting URL: https://playwright.dev/

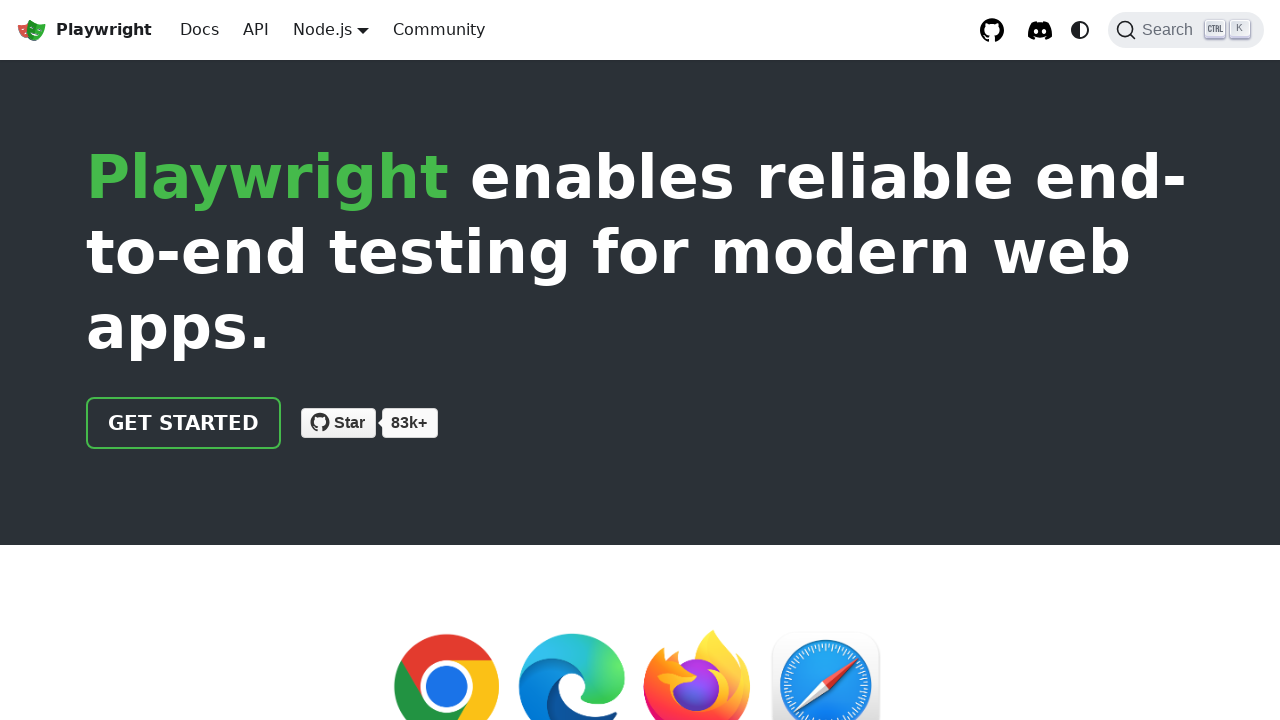

Clicked the 'Get started' link at (184, 423) on internal:role=link[name="Get started"i]
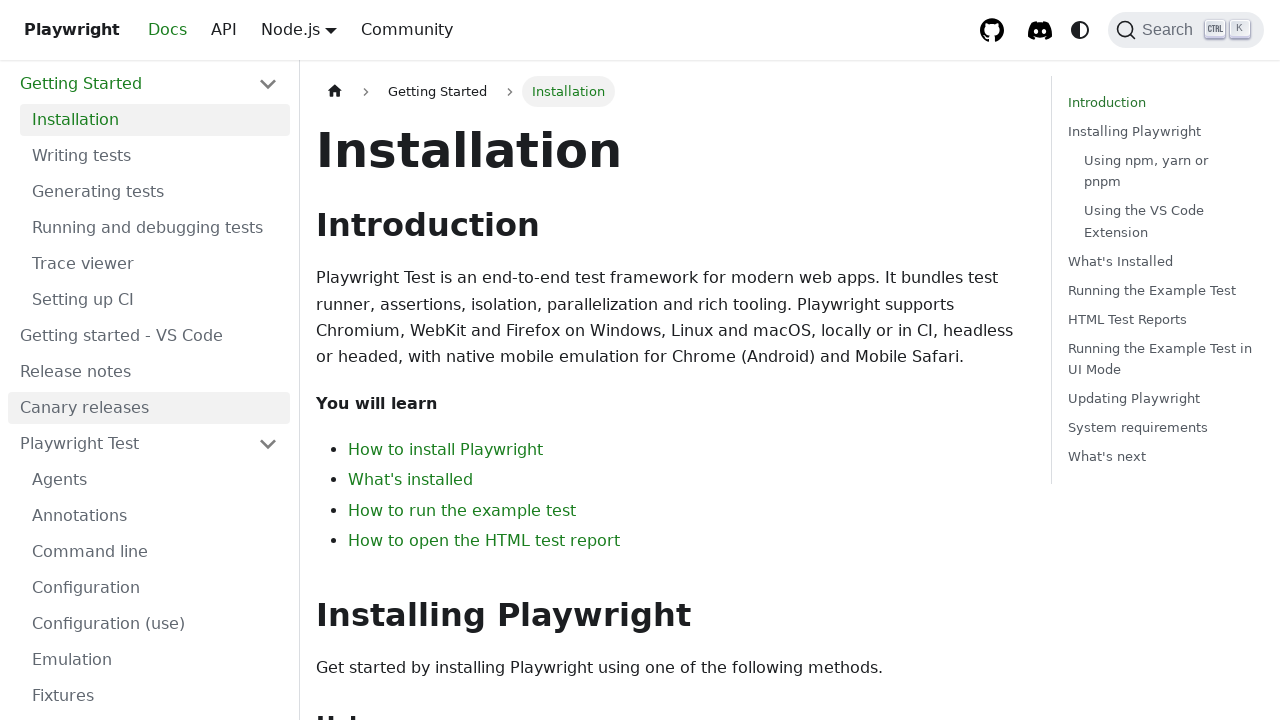

Verified that page URL contains 'intro'
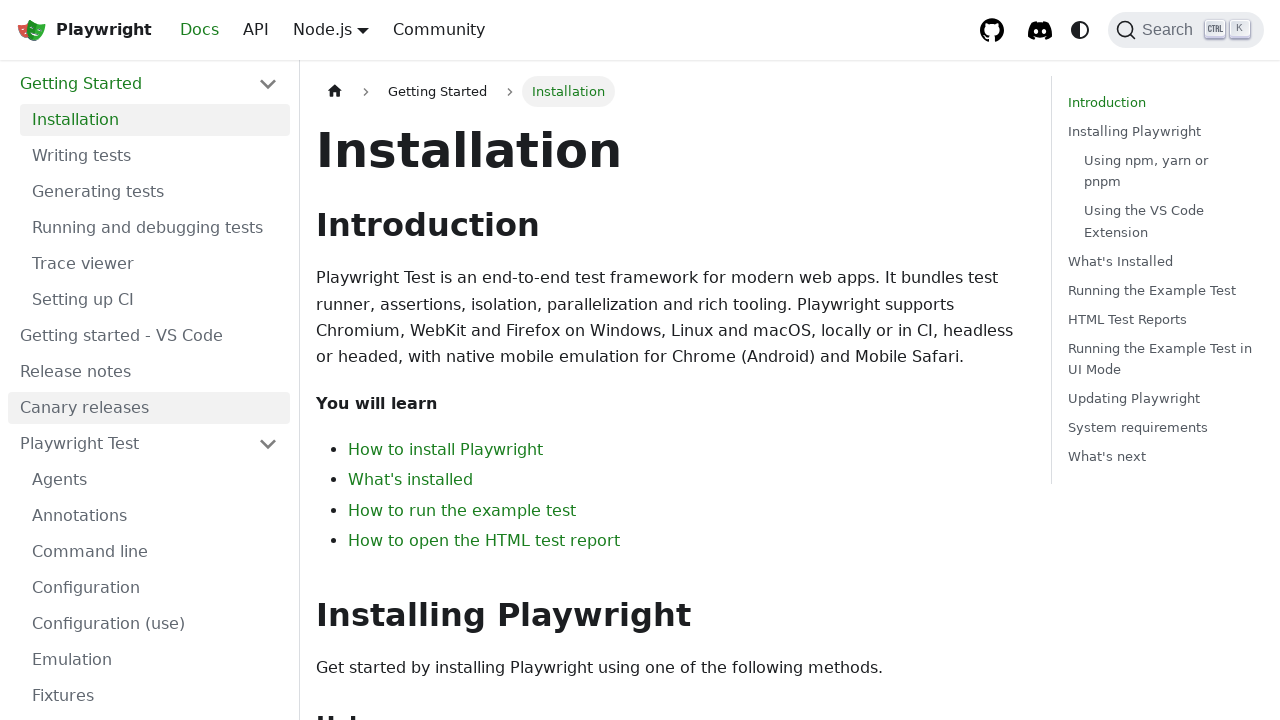

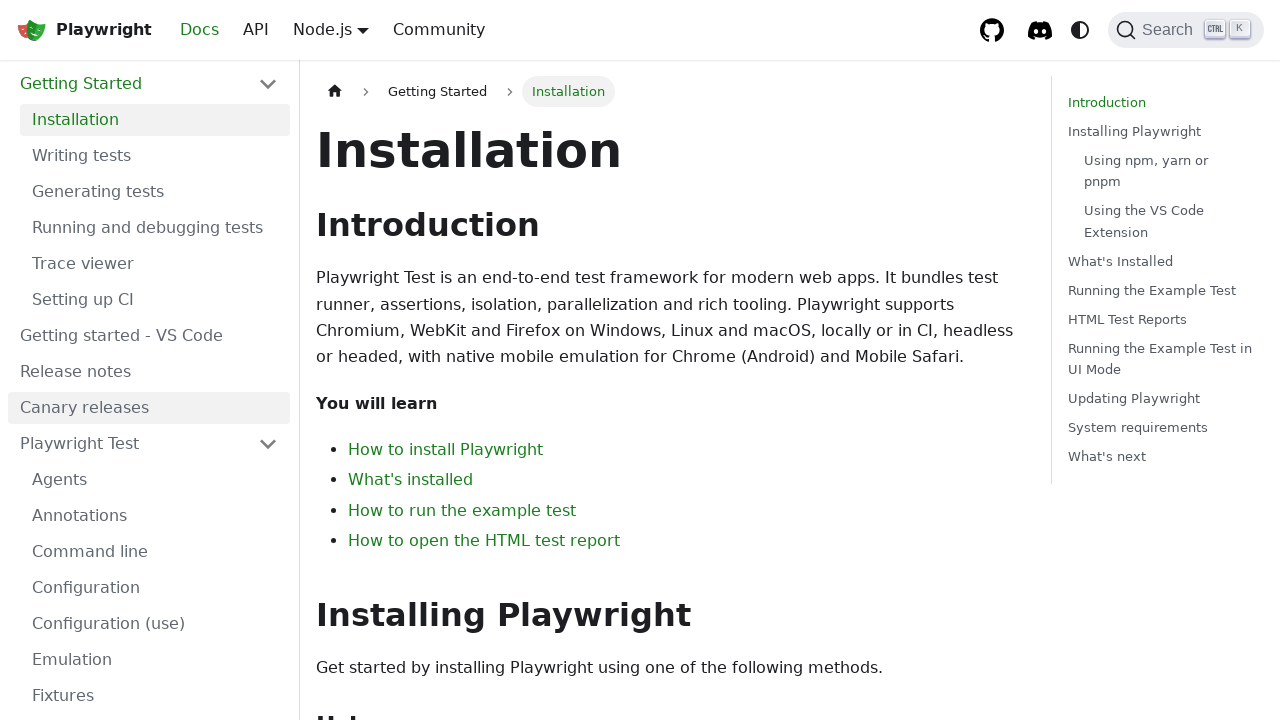